Navigates to a test automation practice page and counts the total number of links on the page

Starting URL: https://ultimateqa.com/simple-html-elements-for-automation/

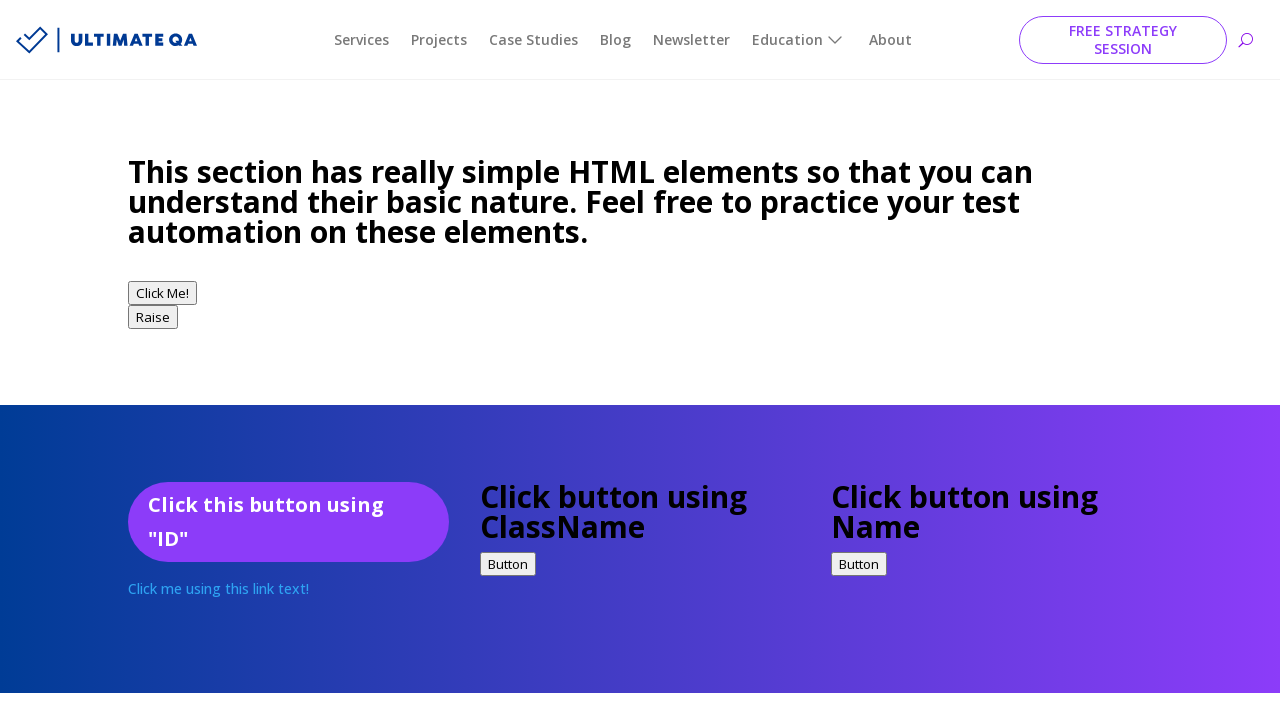

Navigated to Ultimate QA practice page
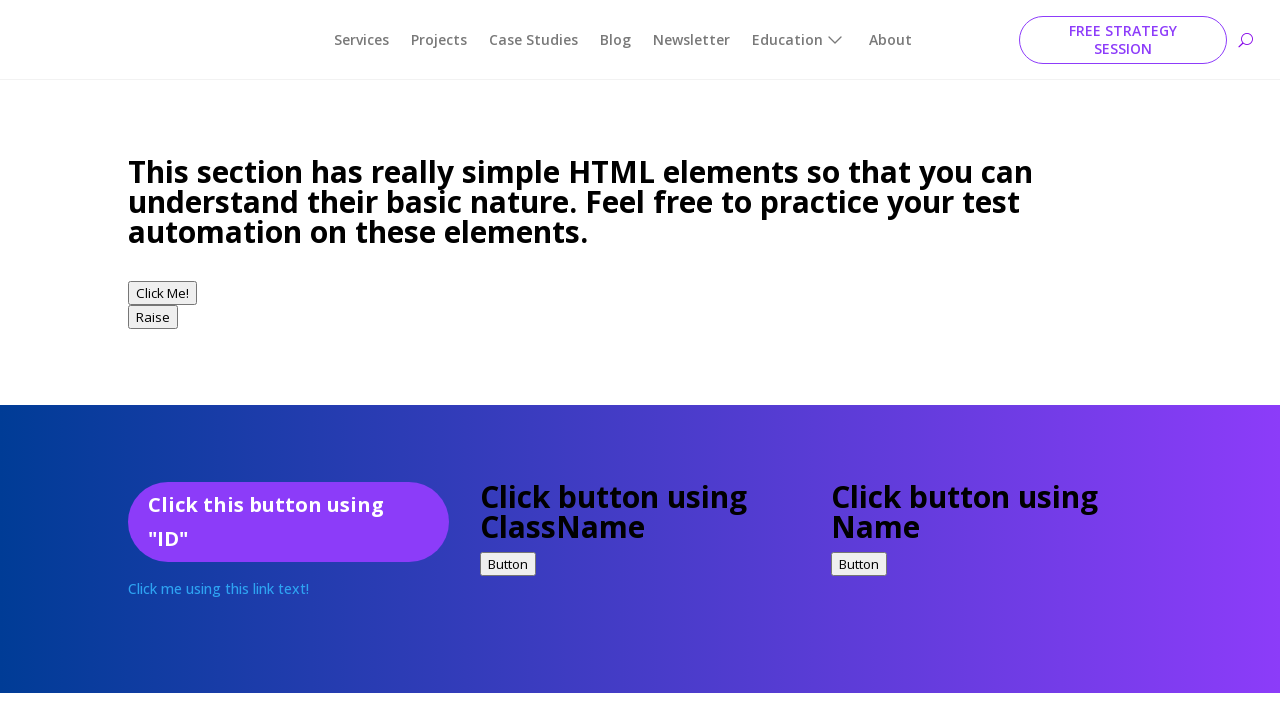

Located all links on the page
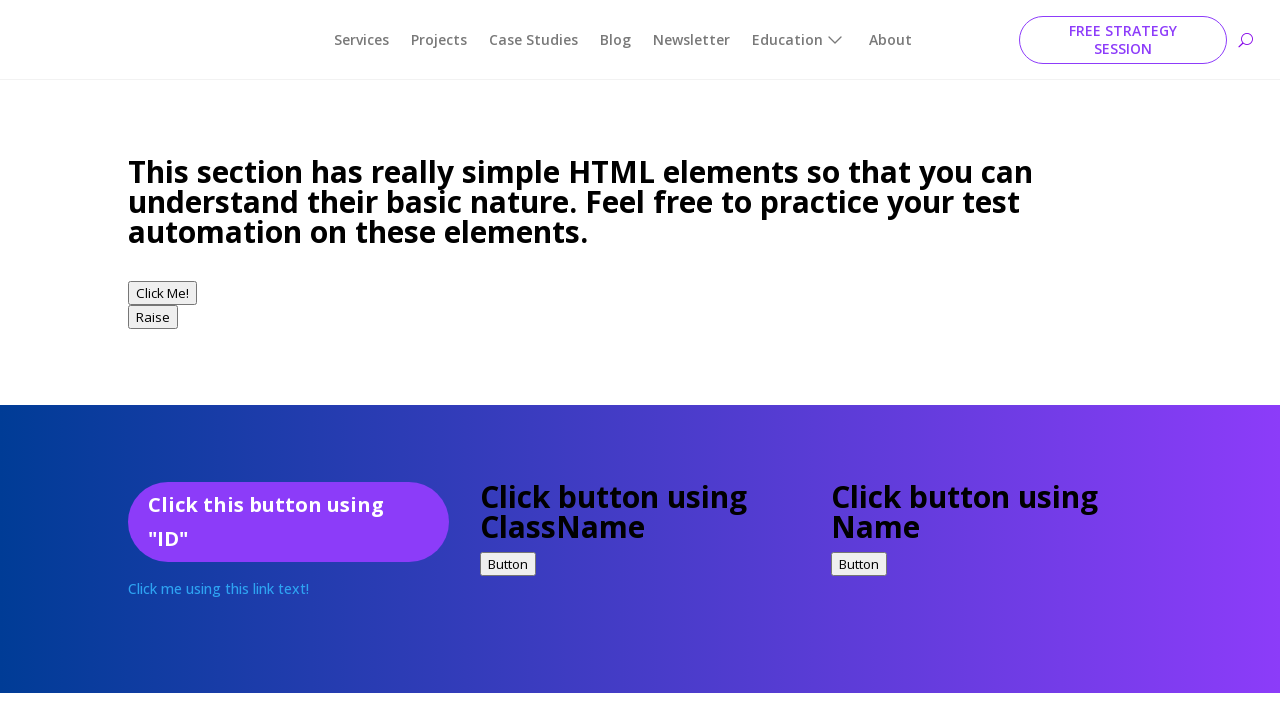

Counted total links: 41
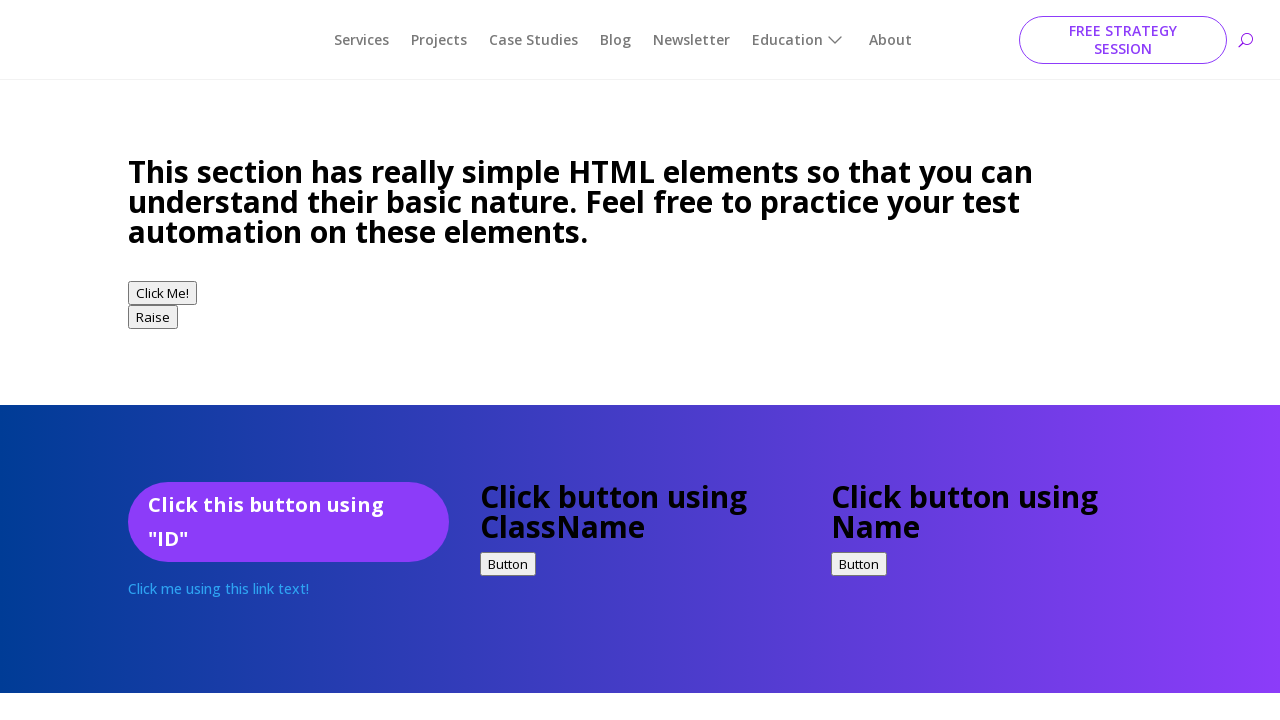

Printed link count to console: 41 links
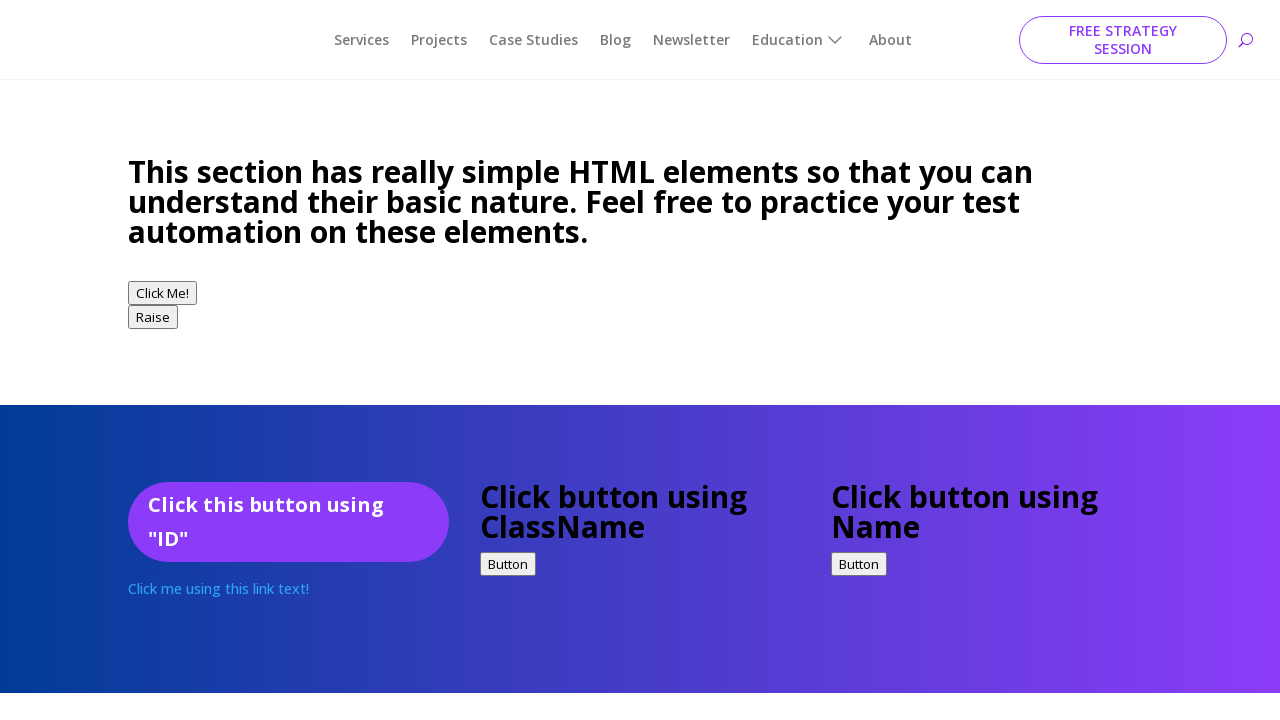

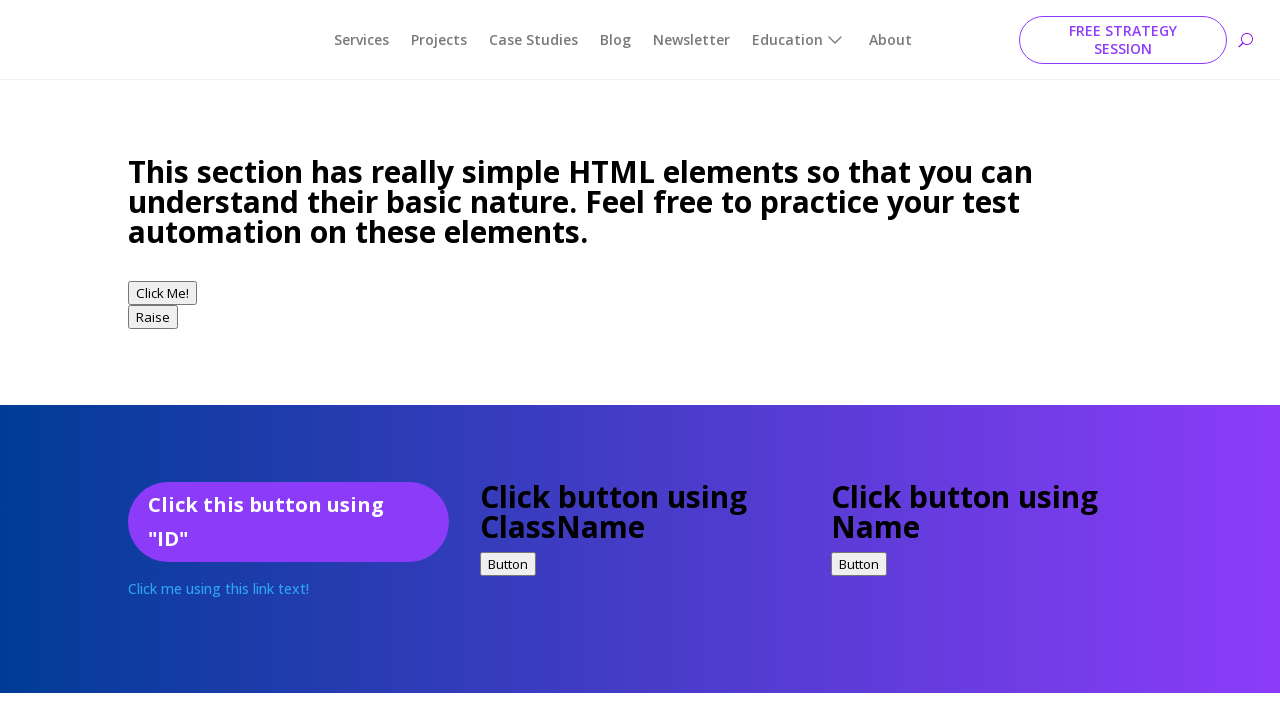